Tests that clicking Clear completed removes completed items from the list

Starting URL: https://demo.playwright.dev/todomvc

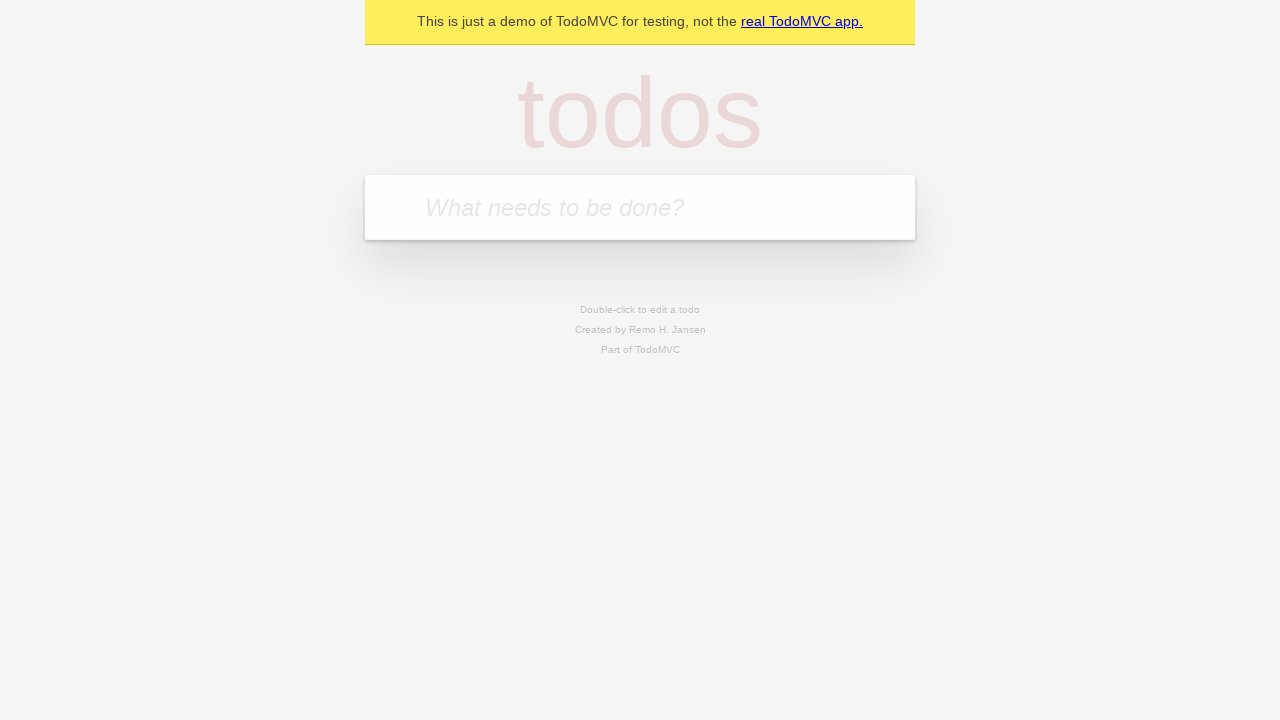

Filled todo input with 'buy some cheese' on internal:attr=[placeholder="What needs to be done?"i]
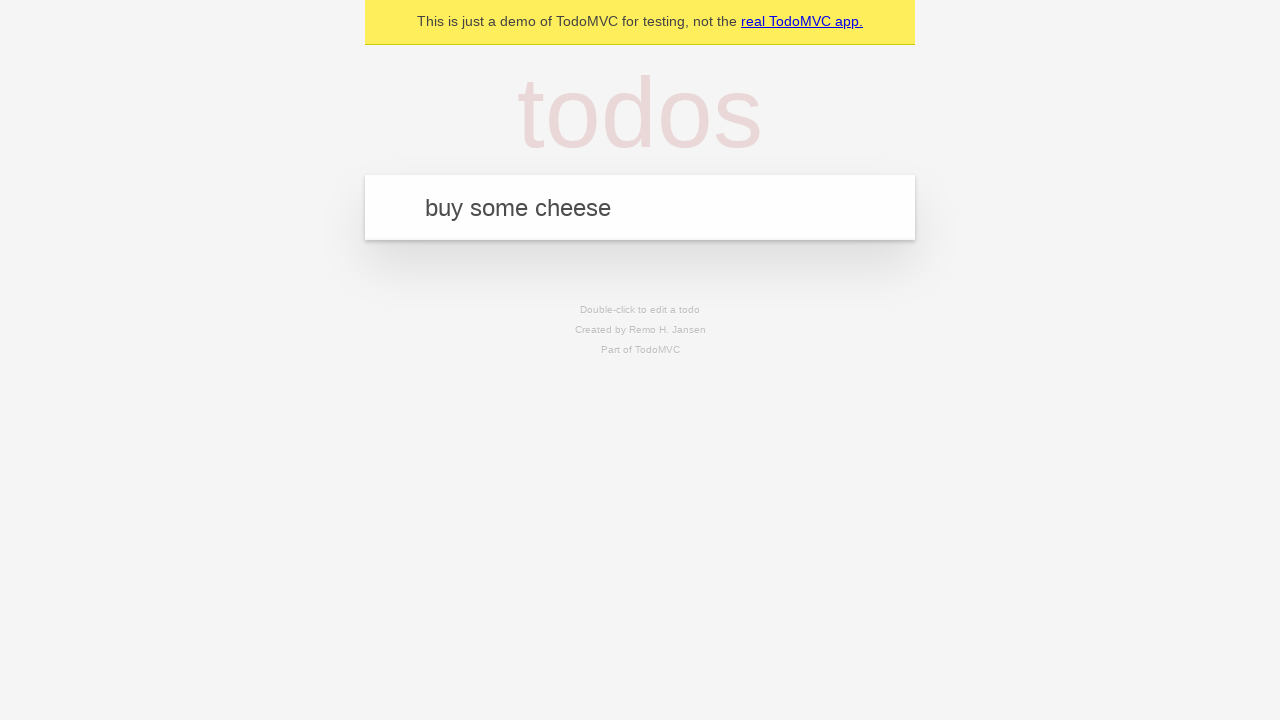

Pressed Enter to add todo 'buy some cheese' on internal:attr=[placeholder="What needs to be done?"i]
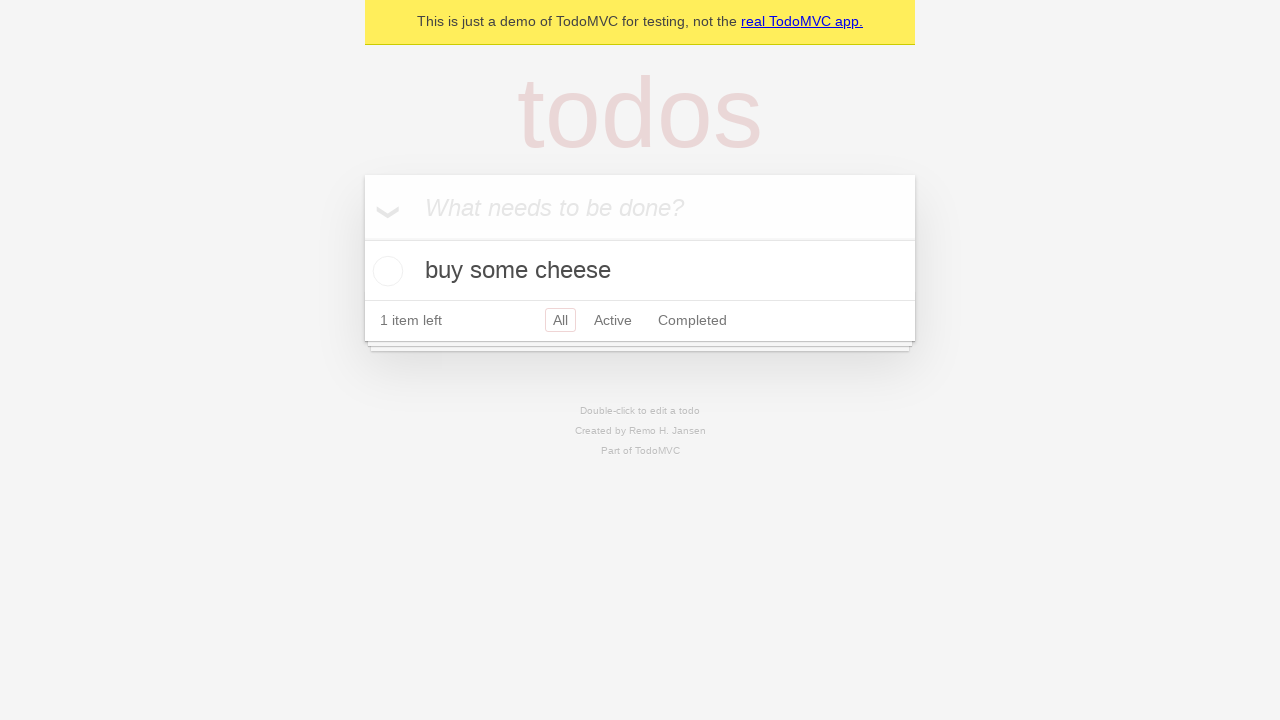

Filled todo input with 'feed the cat' on internal:attr=[placeholder="What needs to be done?"i]
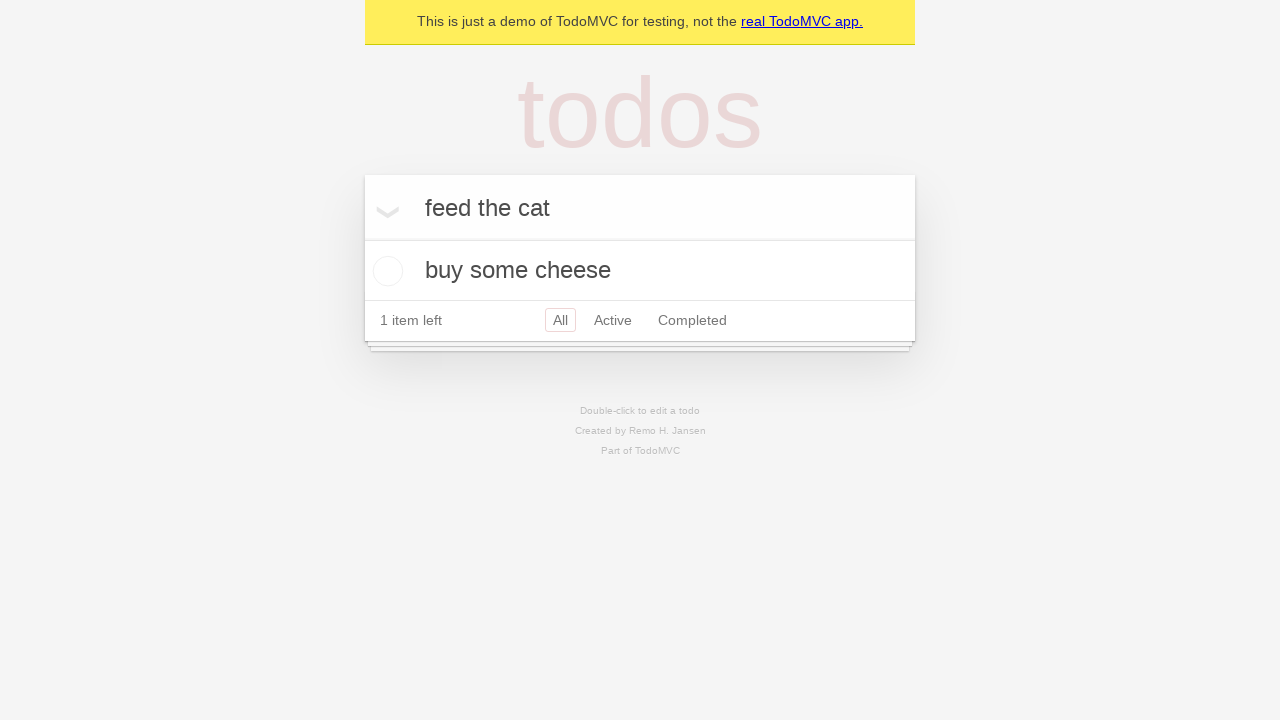

Pressed Enter to add todo 'feed the cat' on internal:attr=[placeholder="What needs to be done?"i]
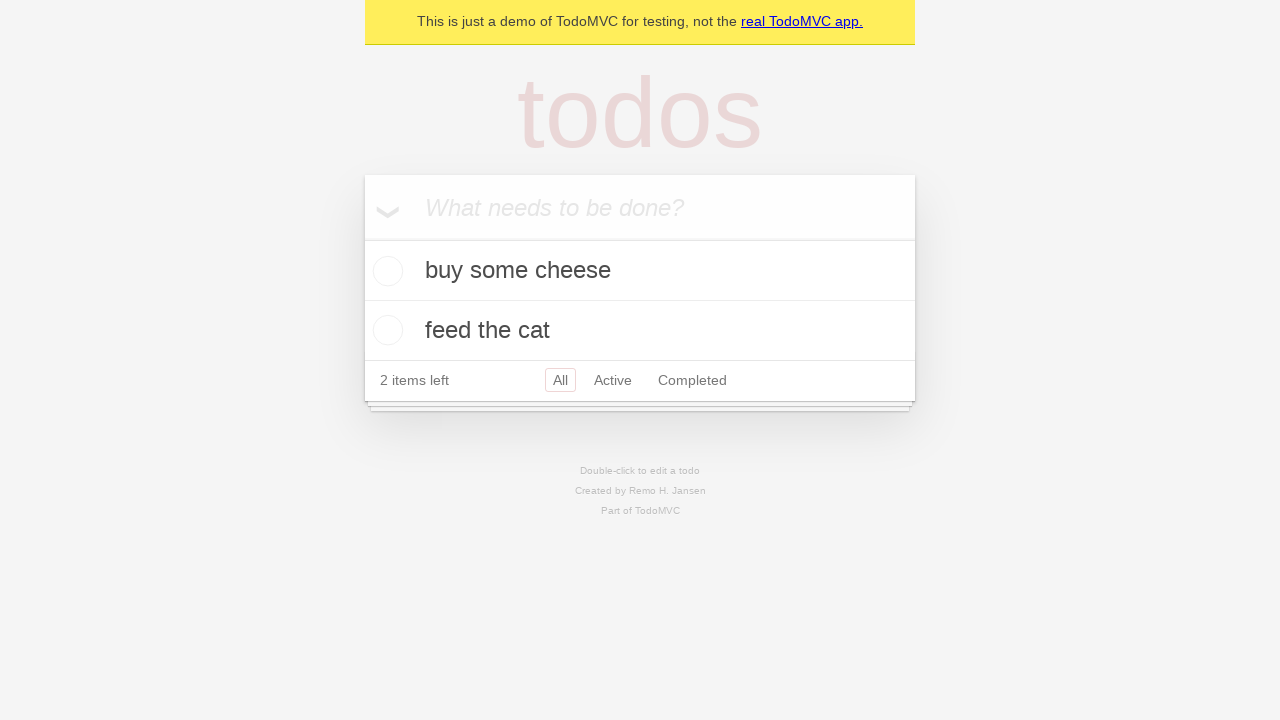

Filled todo input with 'book a doctors appointment' on internal:attr=[placeholder="What needs to be done?"i]
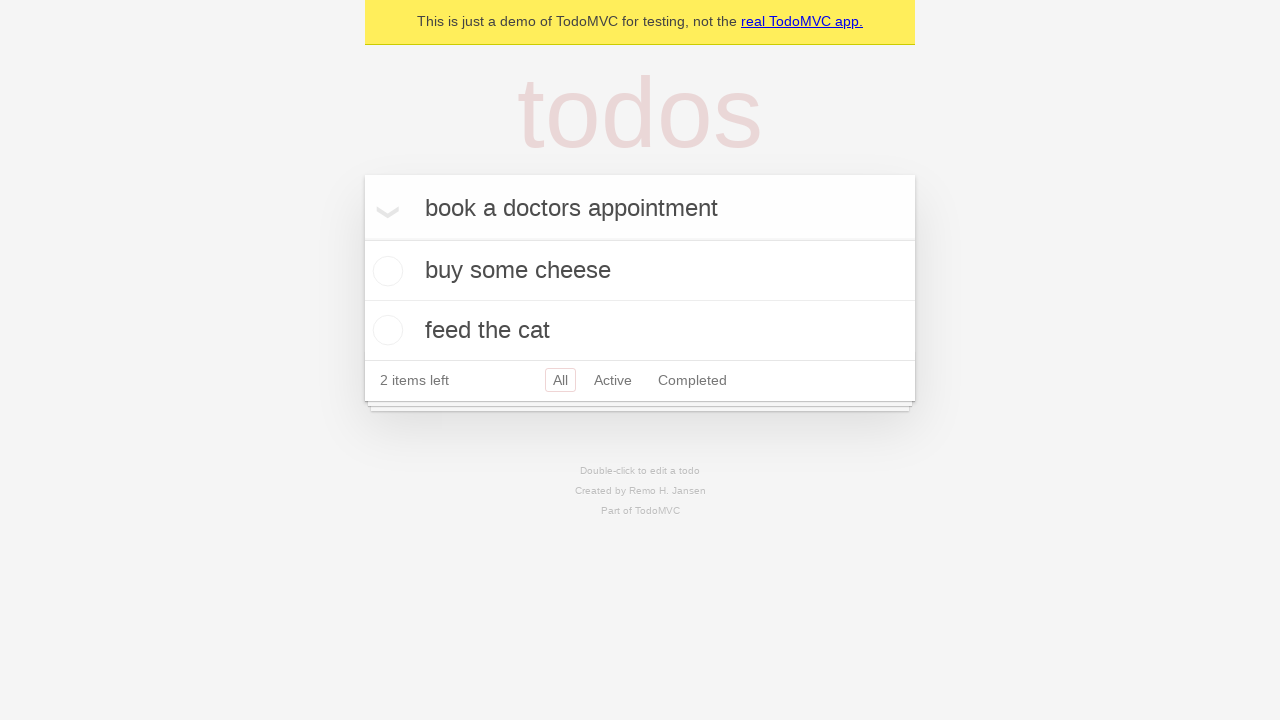

Pressed Enter to add todo 'book a doctors appointment' on internal:attr=[placeholder="What needs to be done?"i]
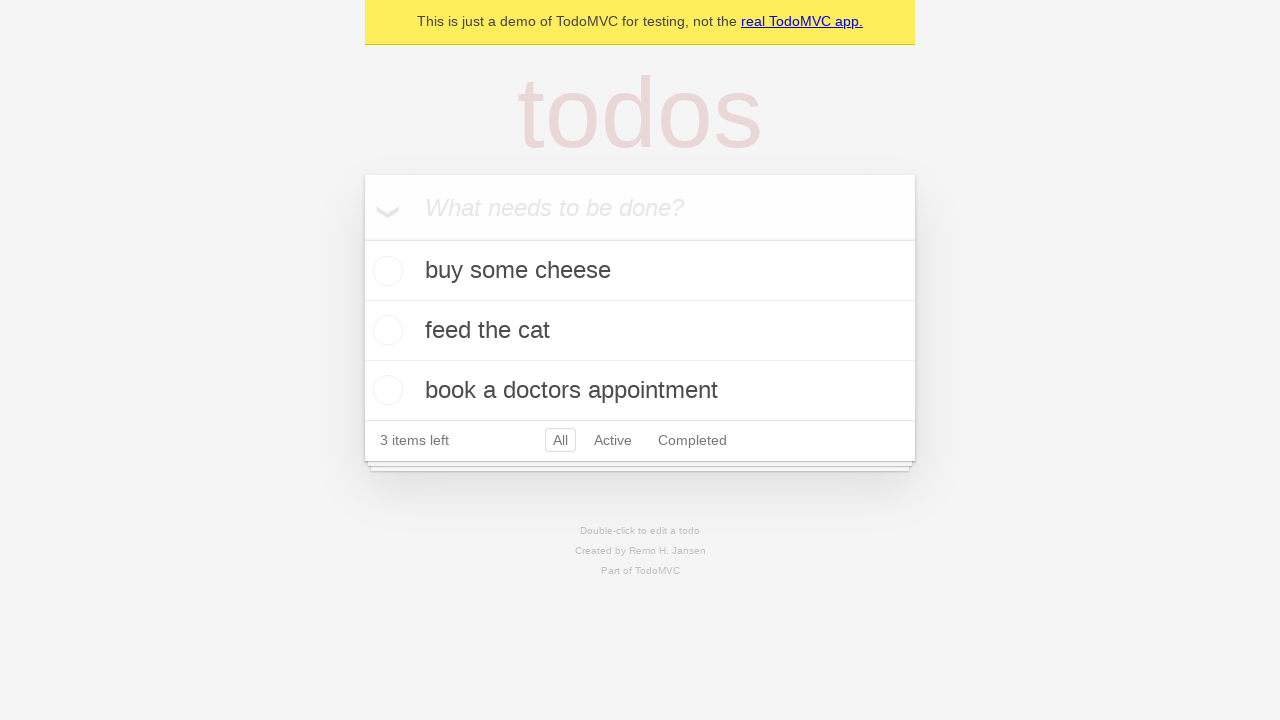

Located all todo items
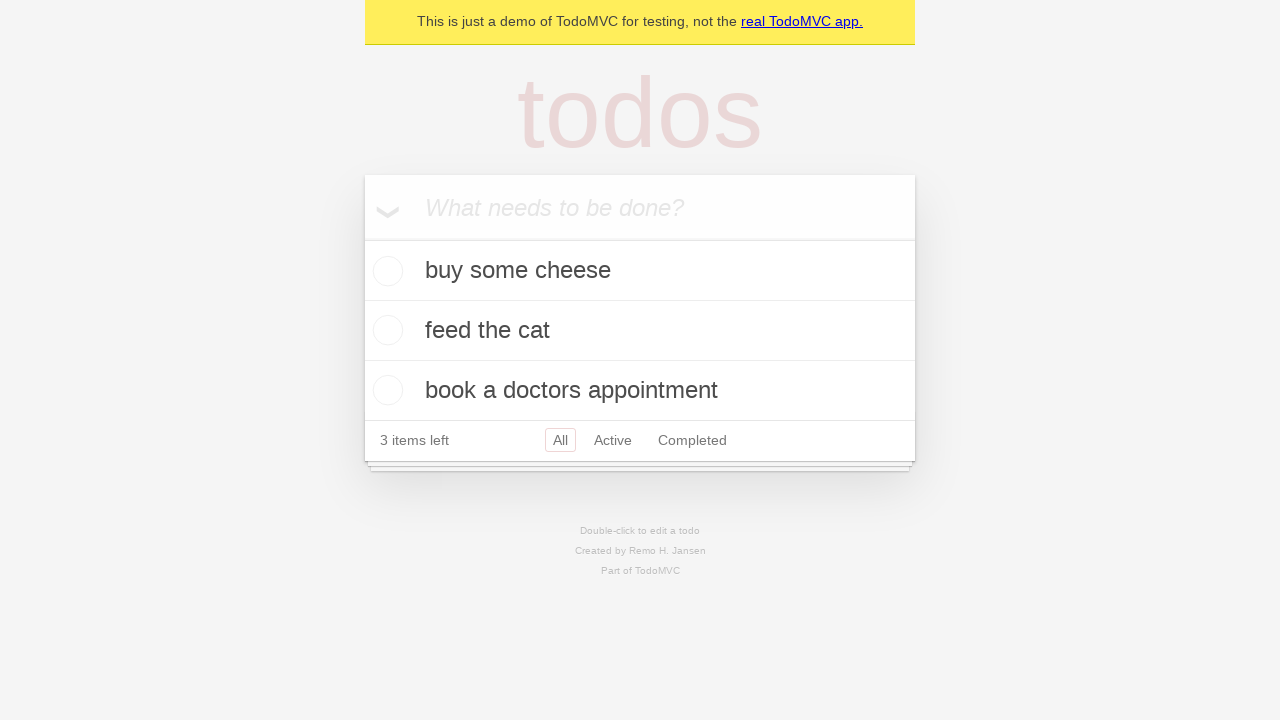

Checked the checkbox for the second todo item (feed the cat) at (385, 330) on internal:testid=[data-testid="todo-item"s] >> nth=1 >> internal:role=checkbox
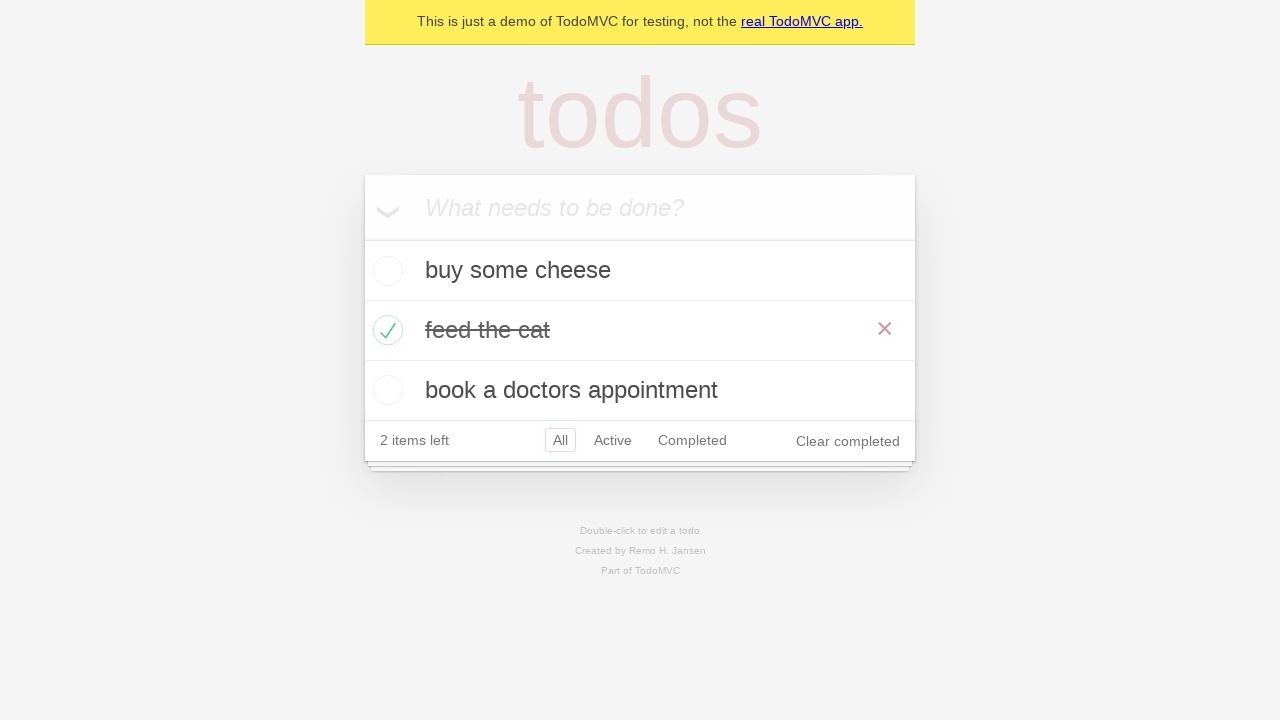

Clicked 'Clear completed' button at (848, 441) on internal:role=button[name="Clear completed"i]
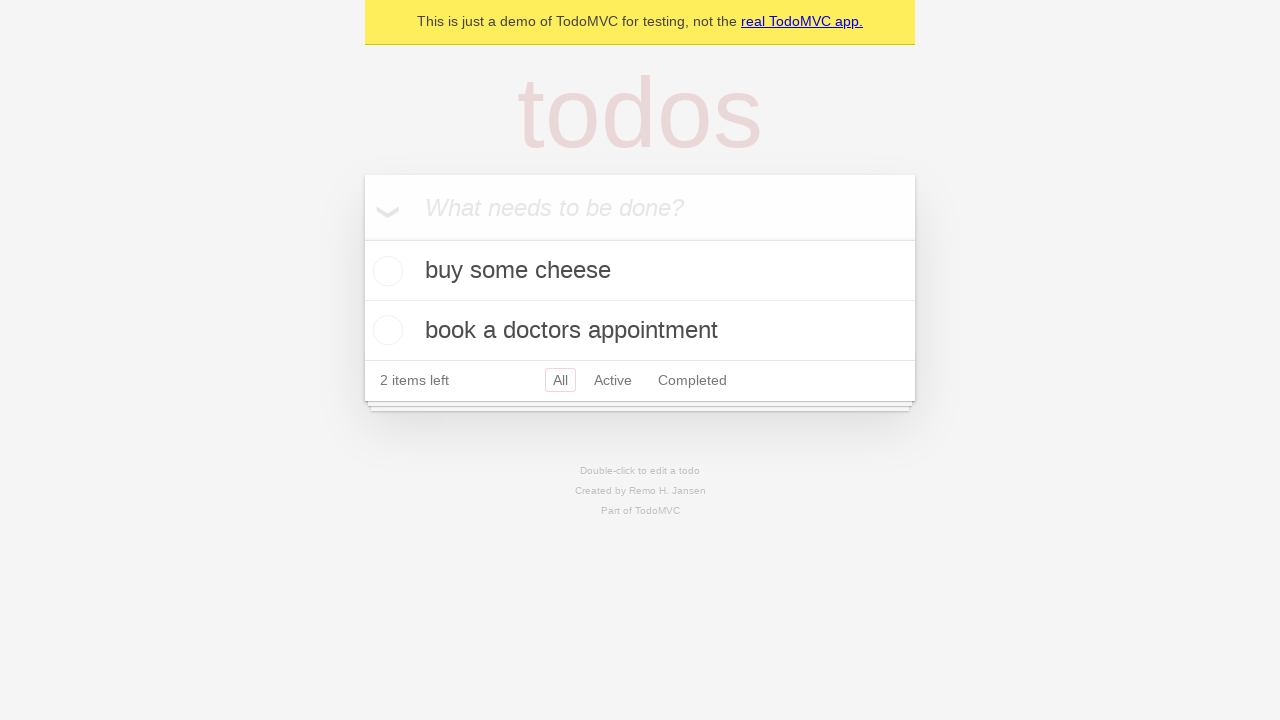

Verified that only 2 todo items remain after clearing completed items
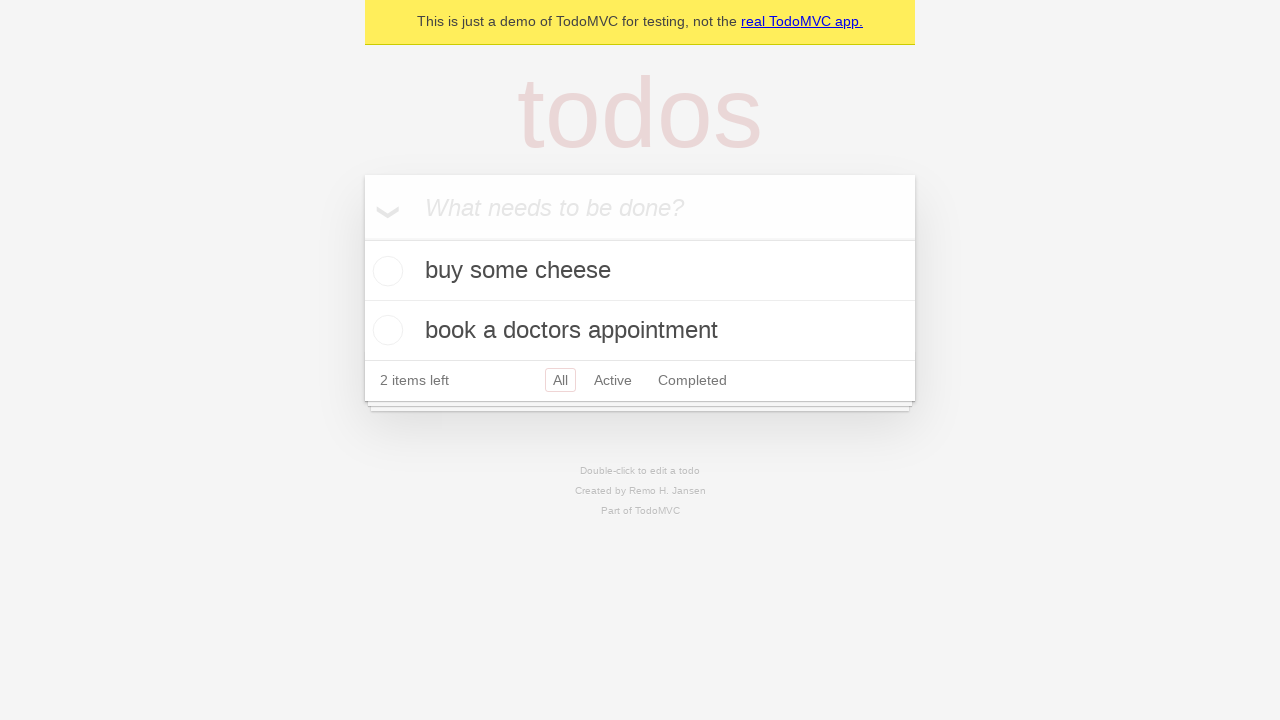

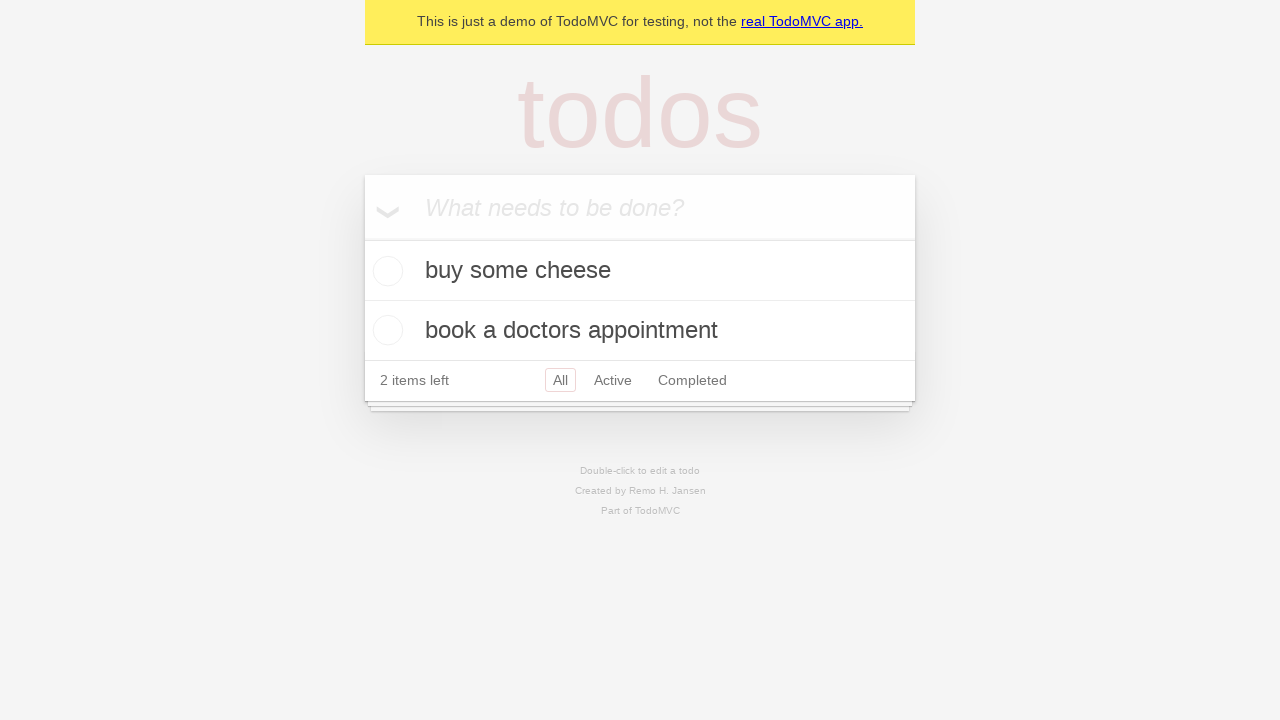